Tests the selectable grid functionality on DemoQA by clicking on grid items One, Five, and Nine multiple times to verify their active state toggling

Starting URL: https://demoqa.com/selectable

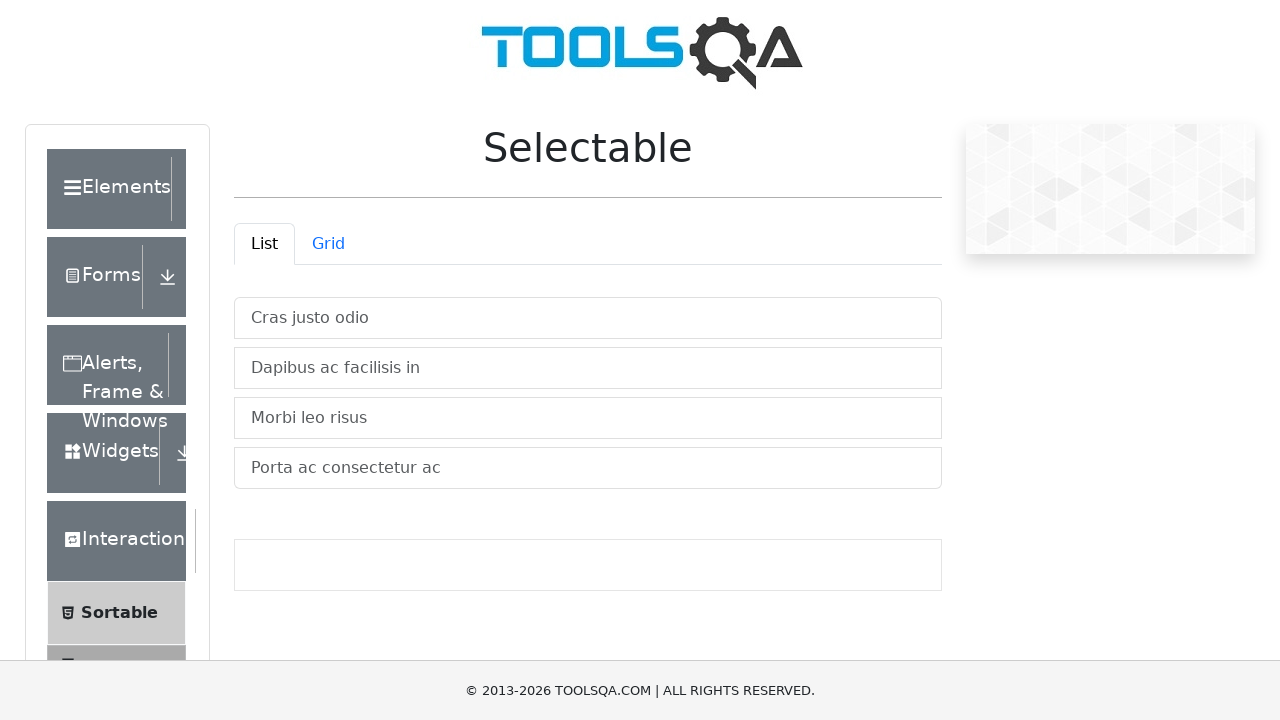

Clicked on the Grid tab at (328, 244) on #demo-tab-grid
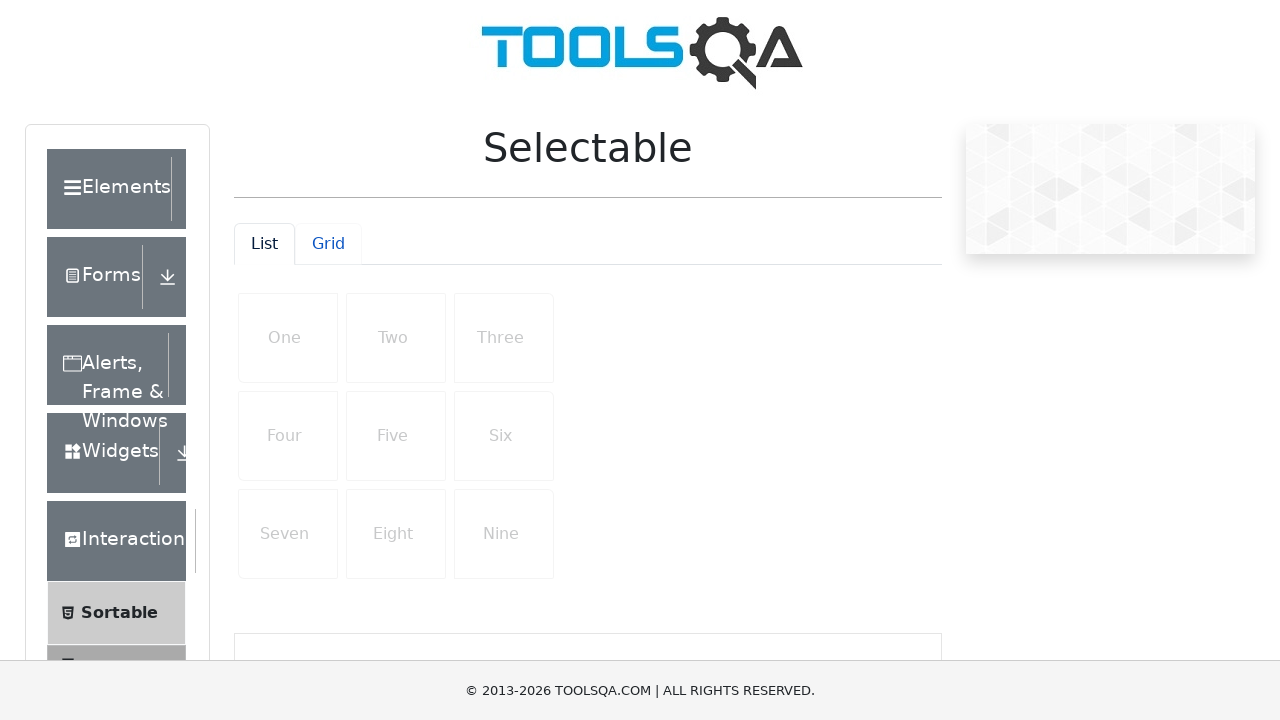

Scrolled to bottom of page to ensure grid elements are visible
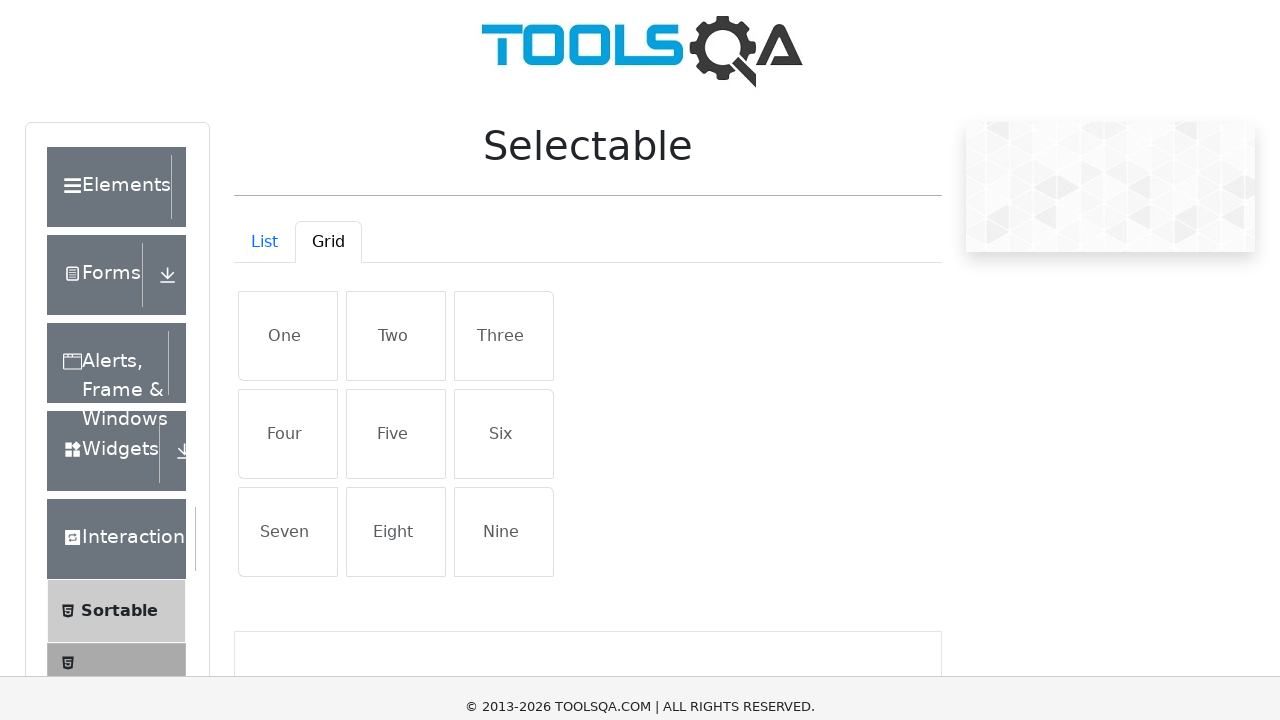

Located grid items One, Five, and Nine
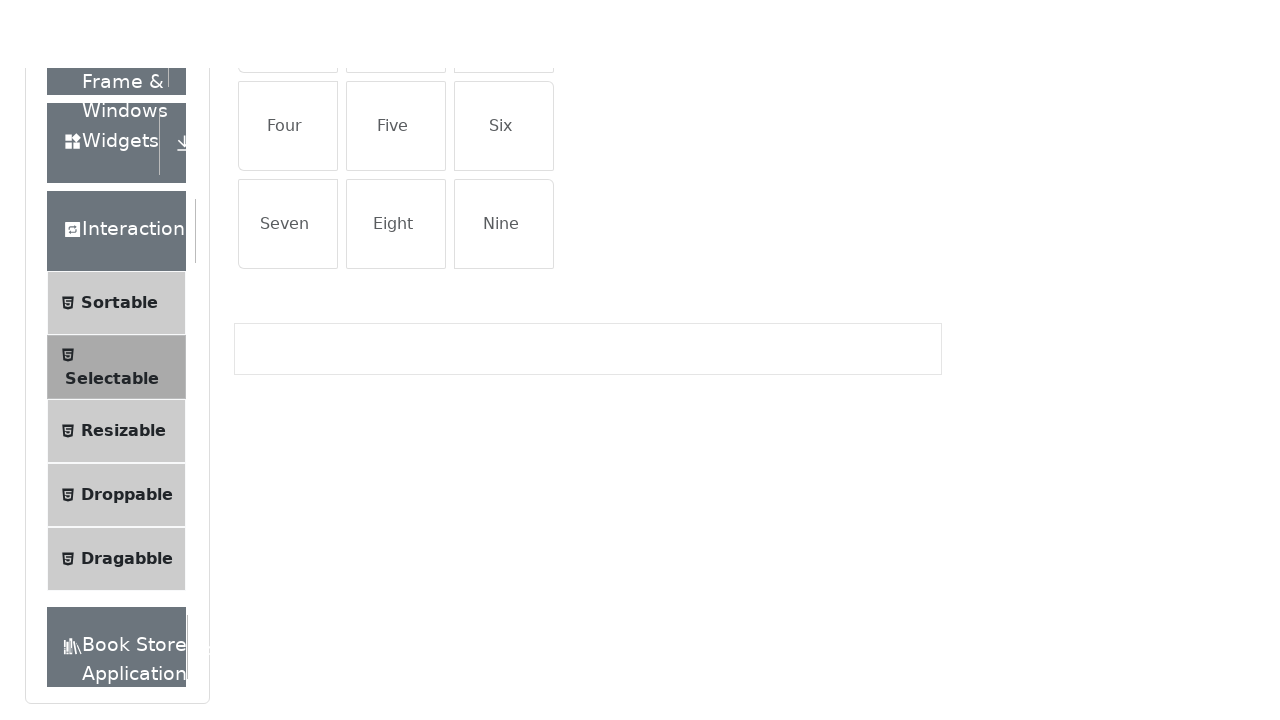

Clicked grid item 'One' (iteration 1) at (288, 338) on xpath=//div[@id='row1']/li[text()='One']
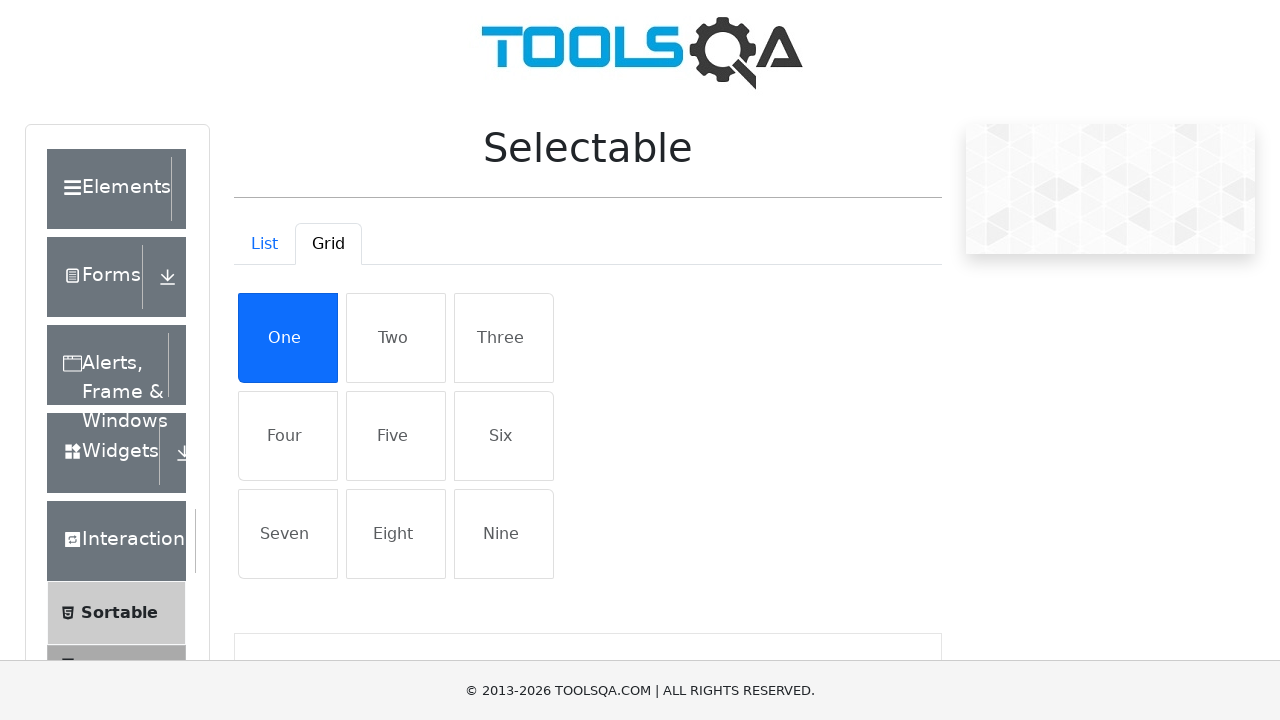

Clicked grid item 'Five' (iteration 1) at (396, 436) on xpath=//div[@id='row2']/li[text()='Five']
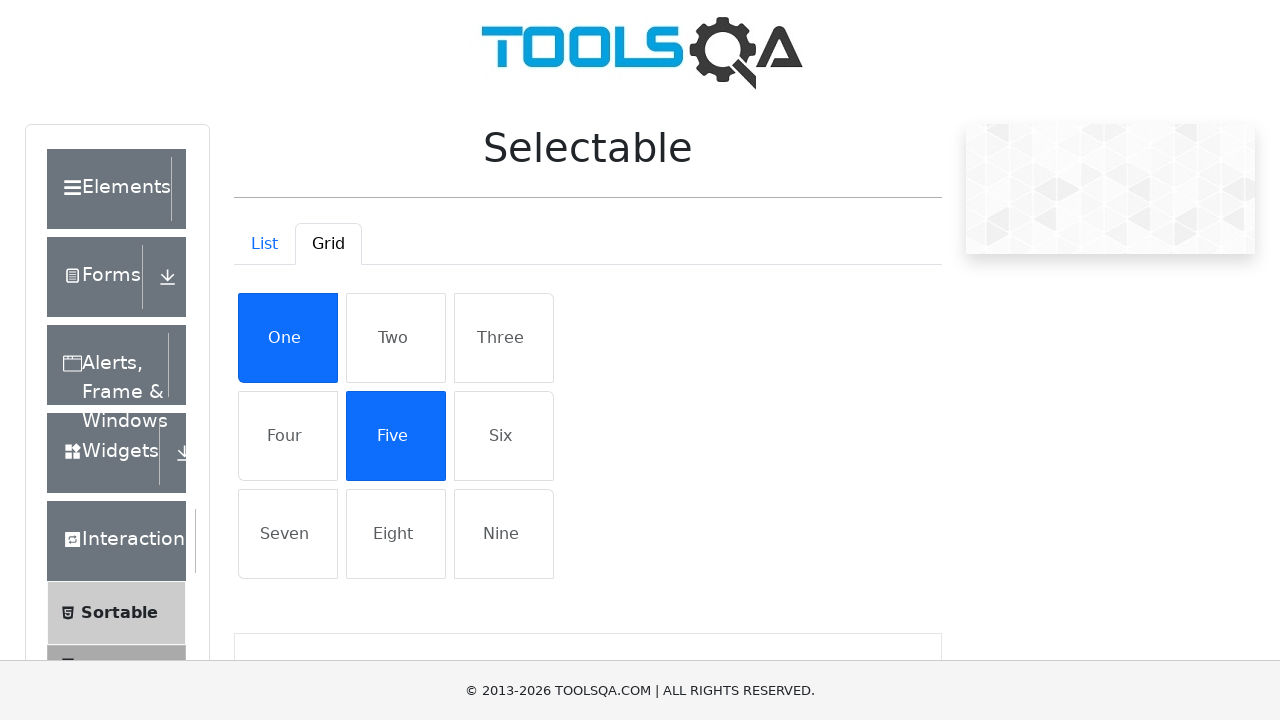

Clicked grid item 'Nine' (iteration 1) at (504, 534) on xpath=//div[@id='row3']/li[text()='Nine']
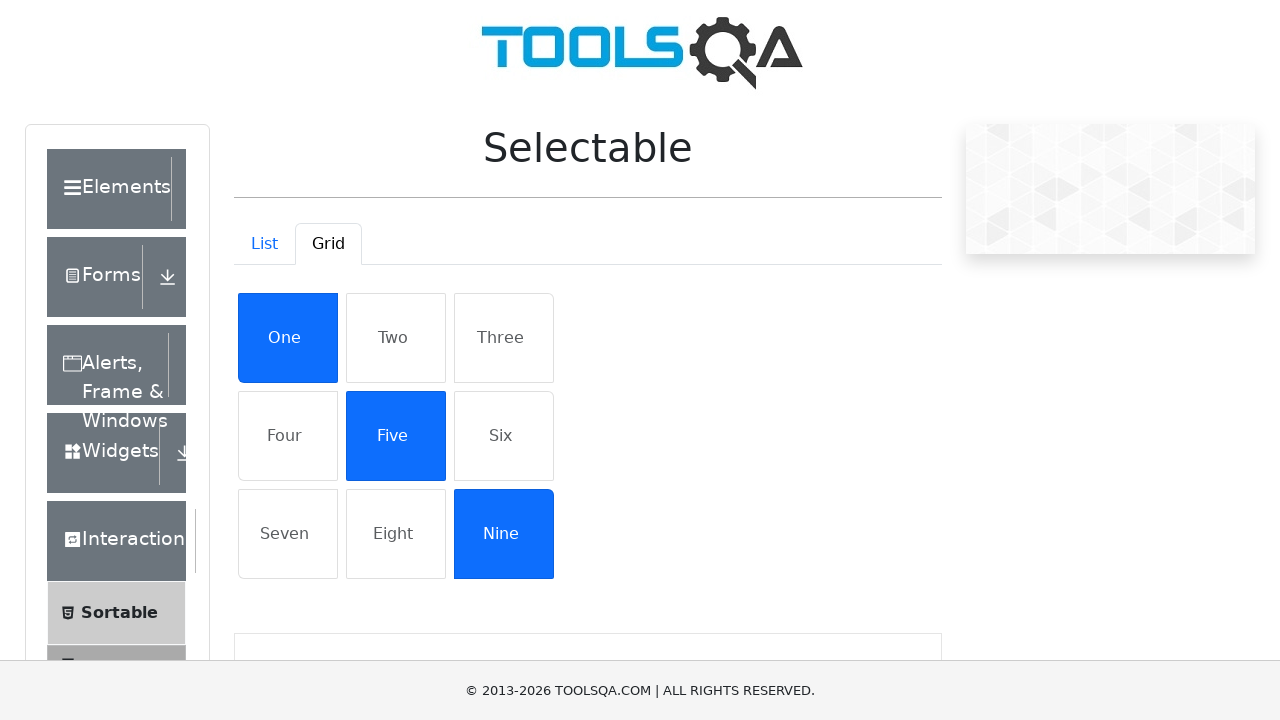

Clicked grid item 'One' (iteration 2) at (288, 338) on xpath=//div[@id='row1']/li[text()='One']
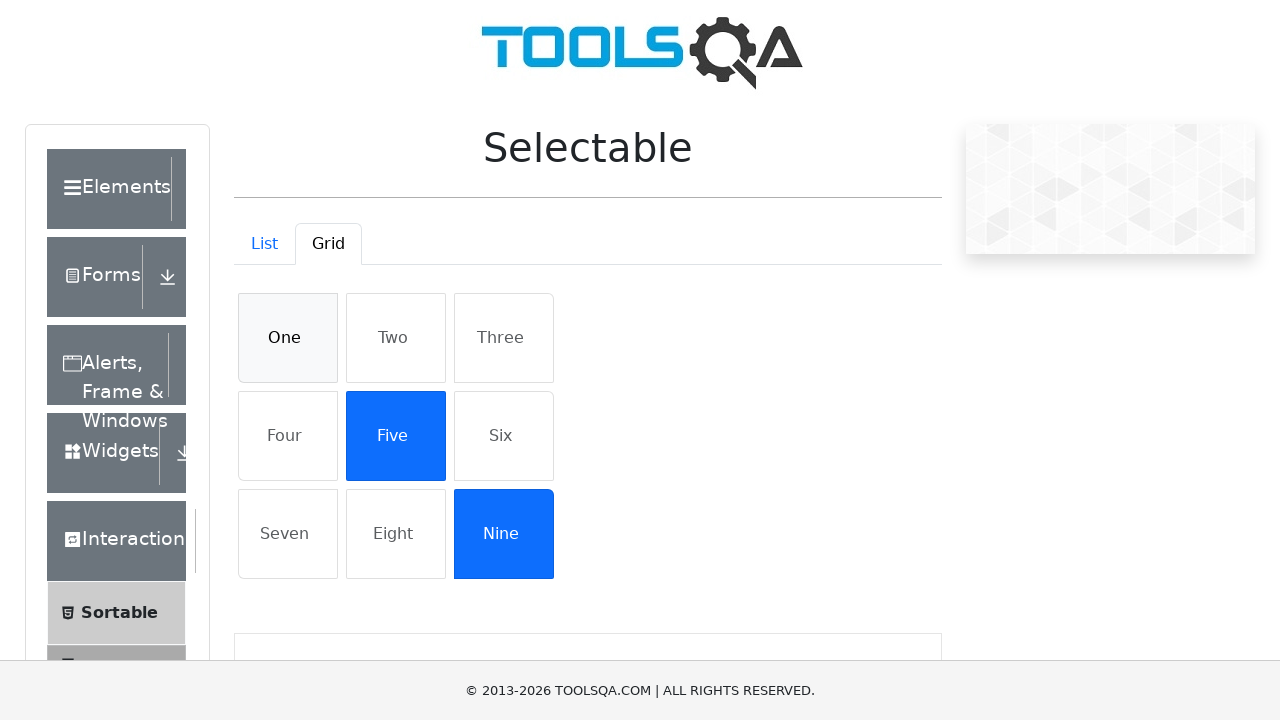

Clicked grid item 'Five' (iteration 2) at (396, 436) on xpath=//div[@id='row2']/li[text()='Five']
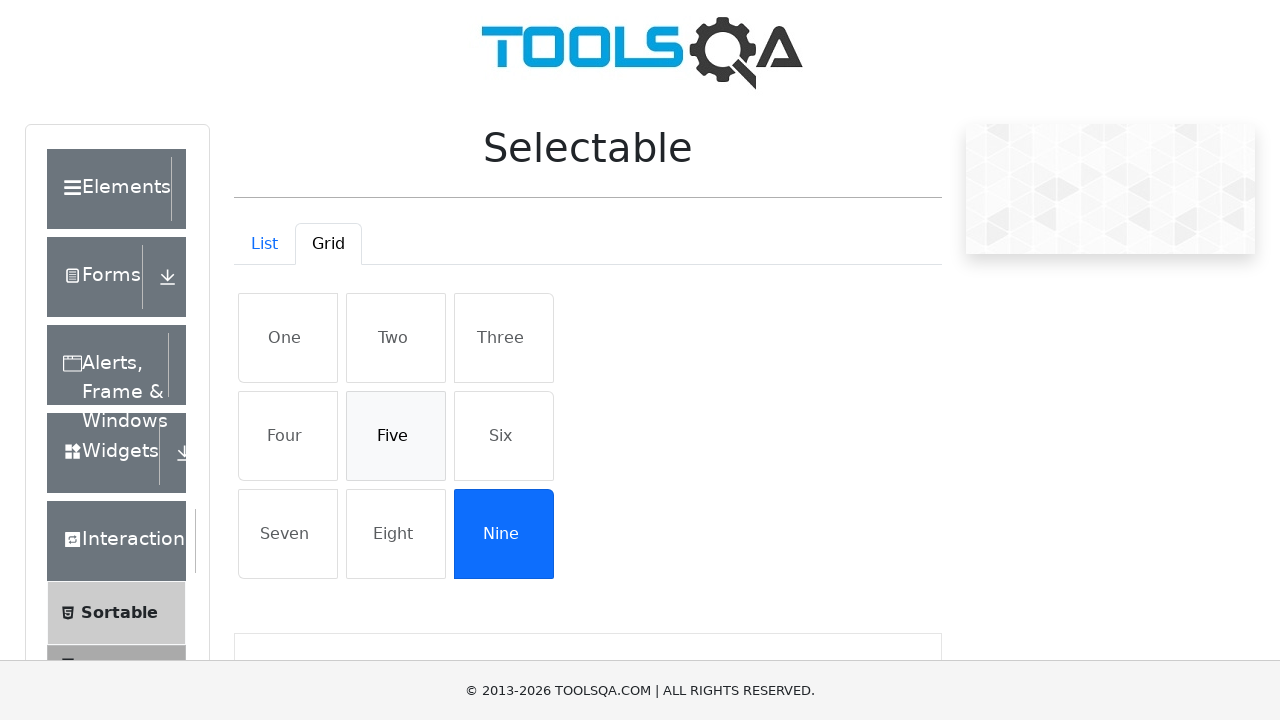

Clicked grid item 'Nine' (iteration 2) at (504, 534) on xpath=//div[@id='row3']/li[text()='Nine']
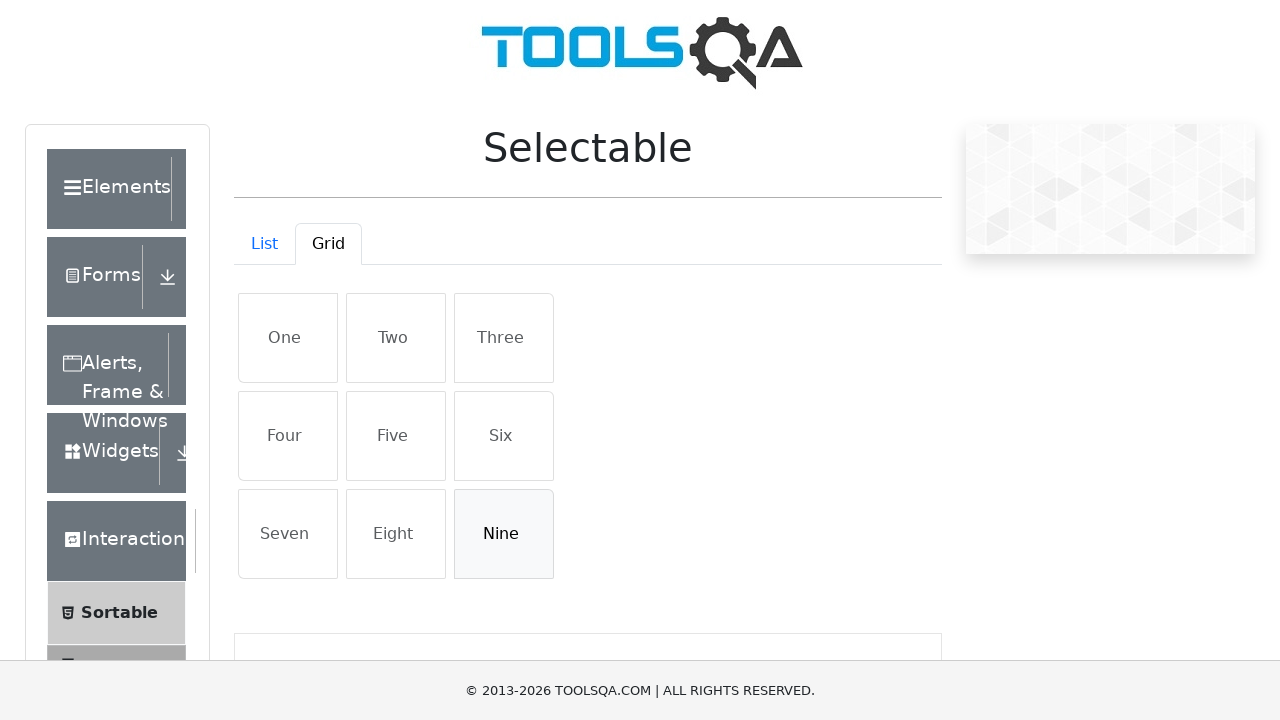

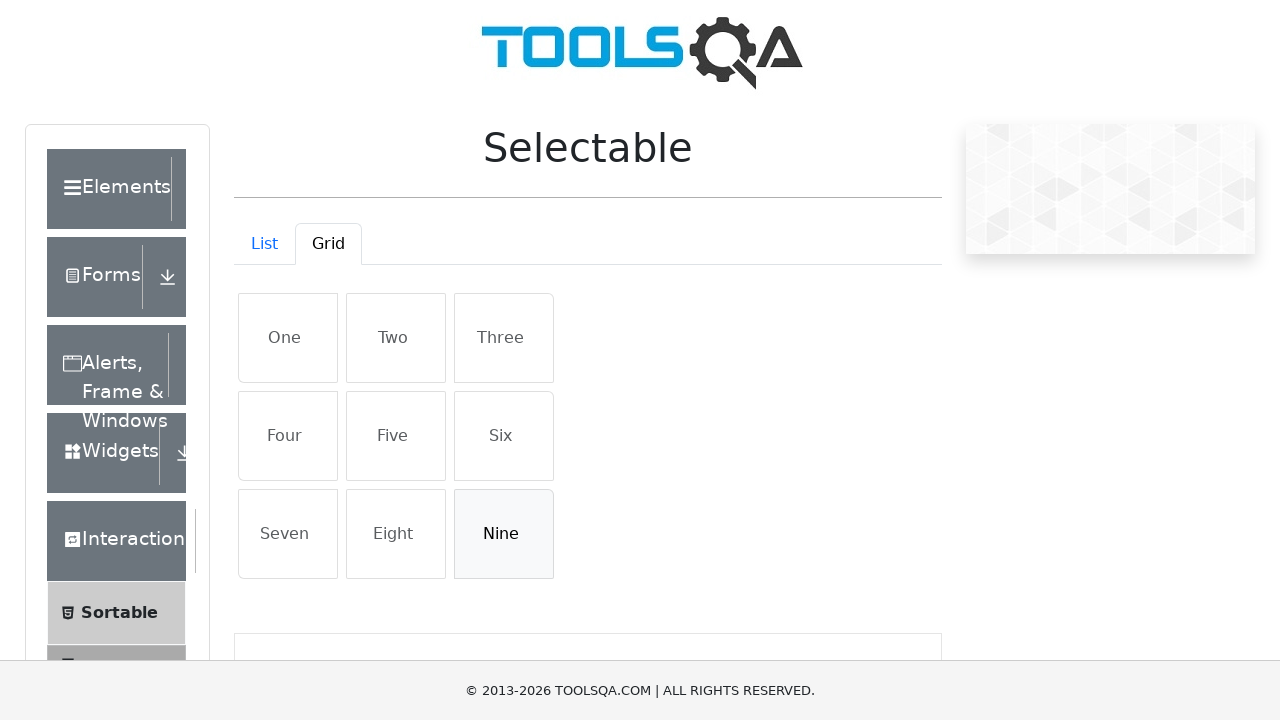